Tests keyboard actions on a text compare tool by filling text, selecting all with Ctrl+A, copying with Ctrl+C, tabbing to the next field, and pasting with Ctrl+V

Starting URL: https://gotranscript.com/text-compare

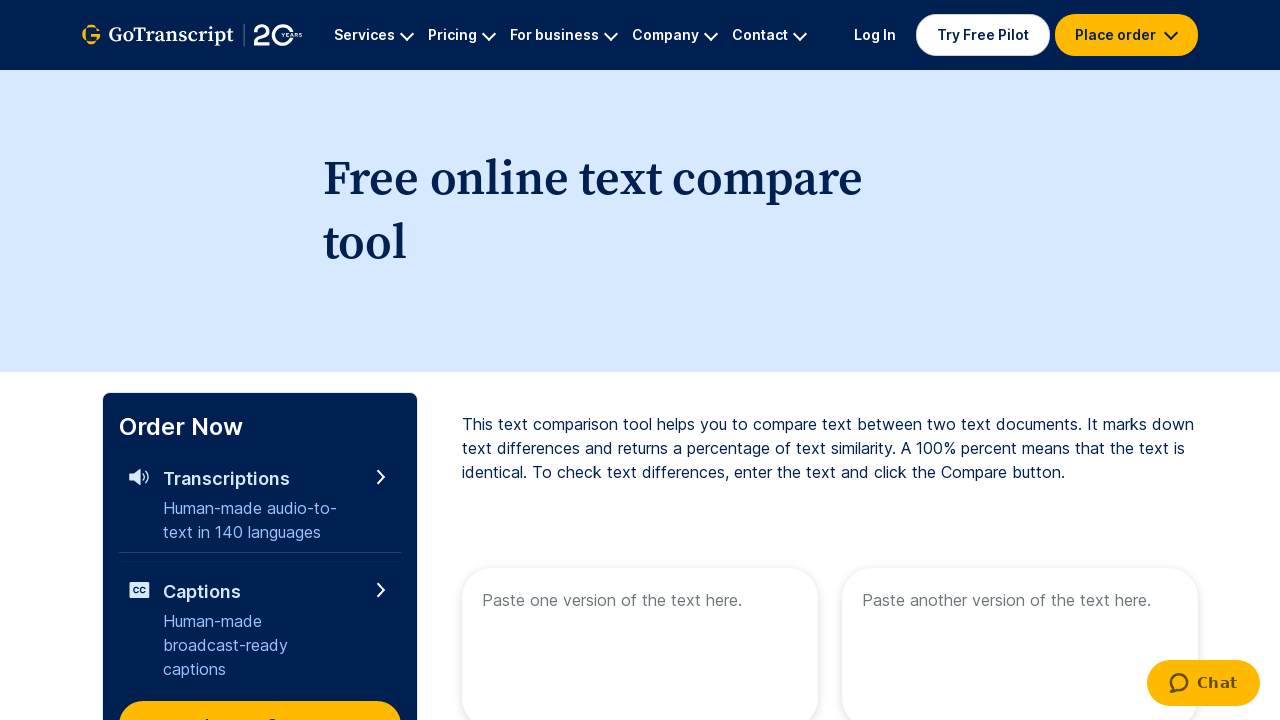

Filled first text area with 'Hi, This is Yuvaraj.' on [name="text1"]
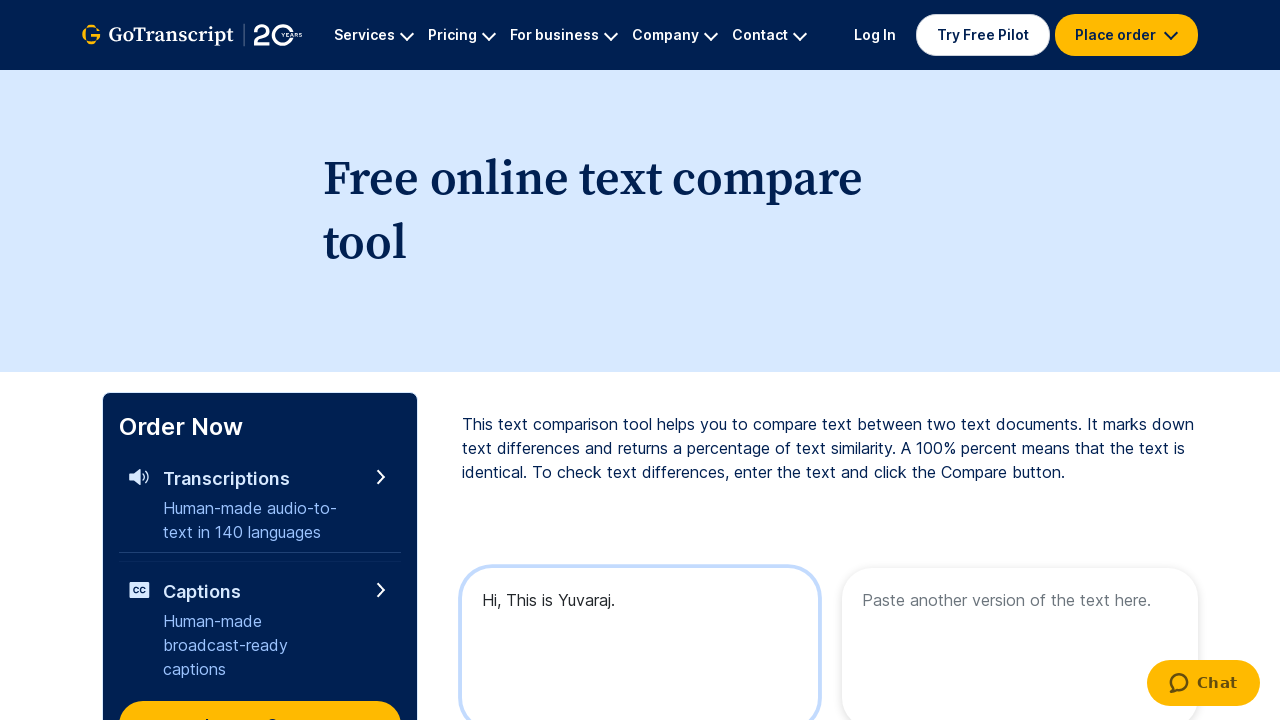

Selected all text in first field using Ctrl+A
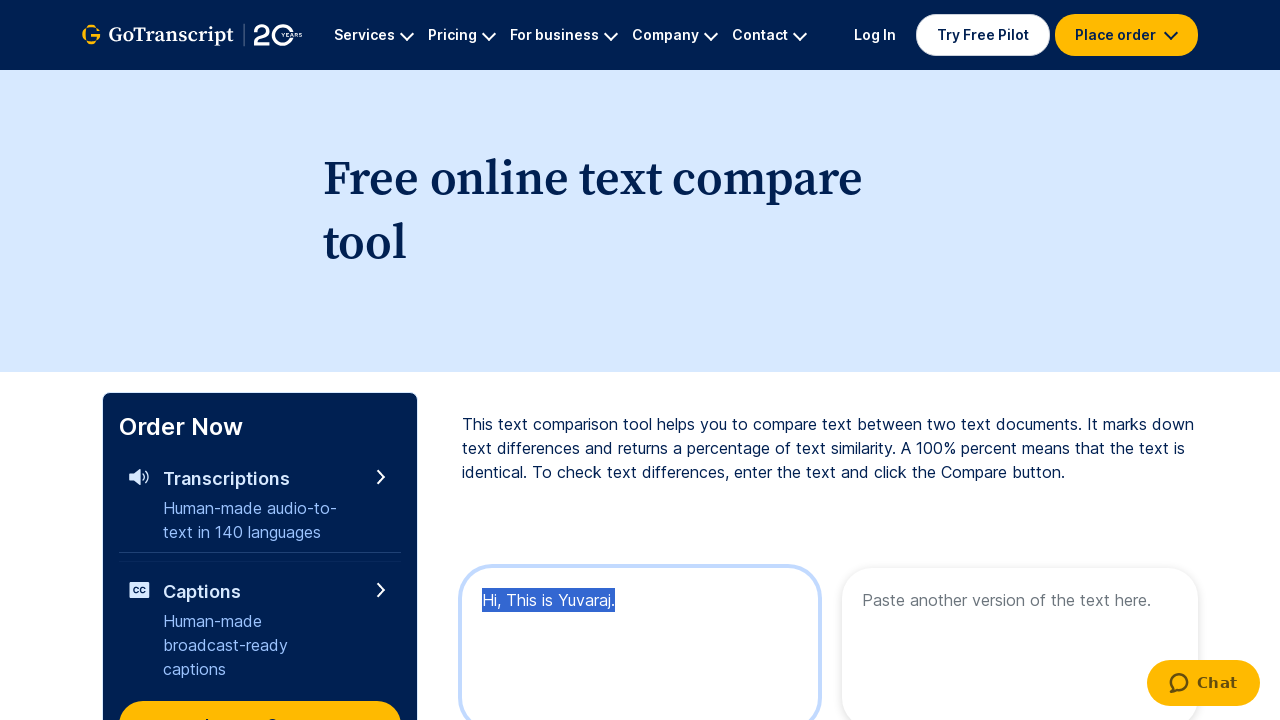

Copied selected text using Ctrl+C
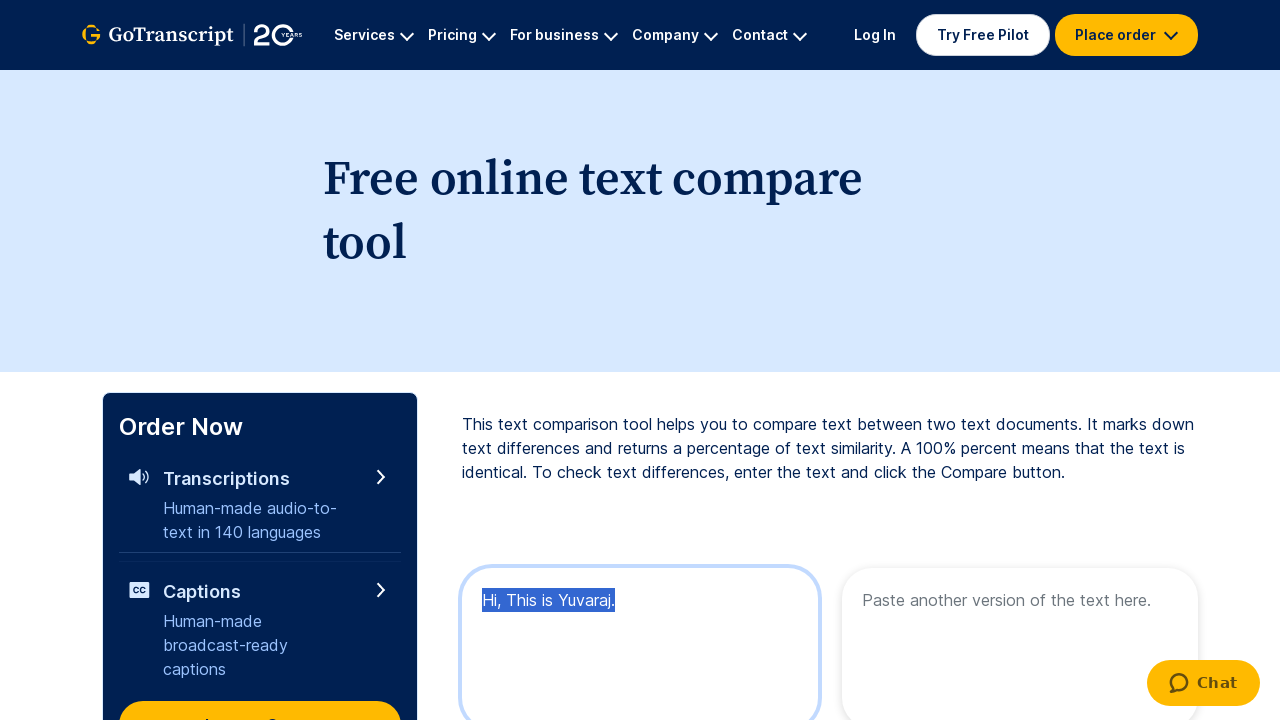

Tabbed to the next text field
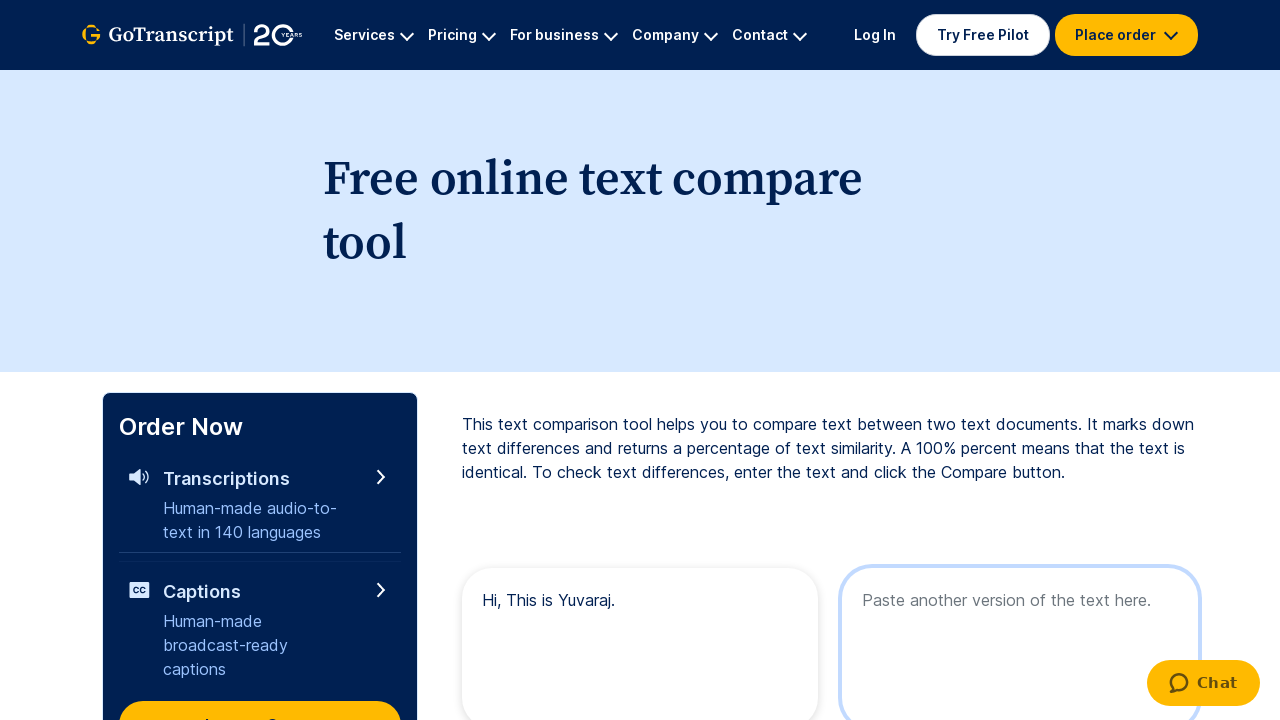

Pasted copied text into second field using Ctrl+V
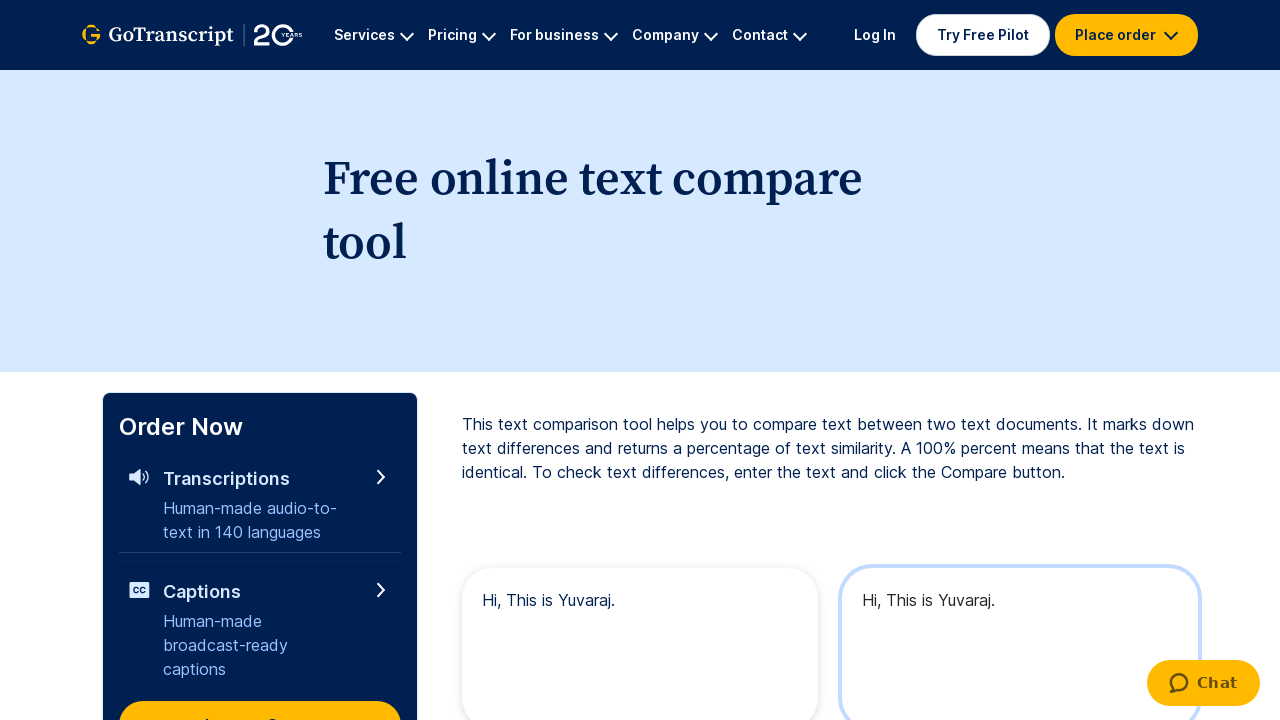

Waited 3 seconds for paste action to complete
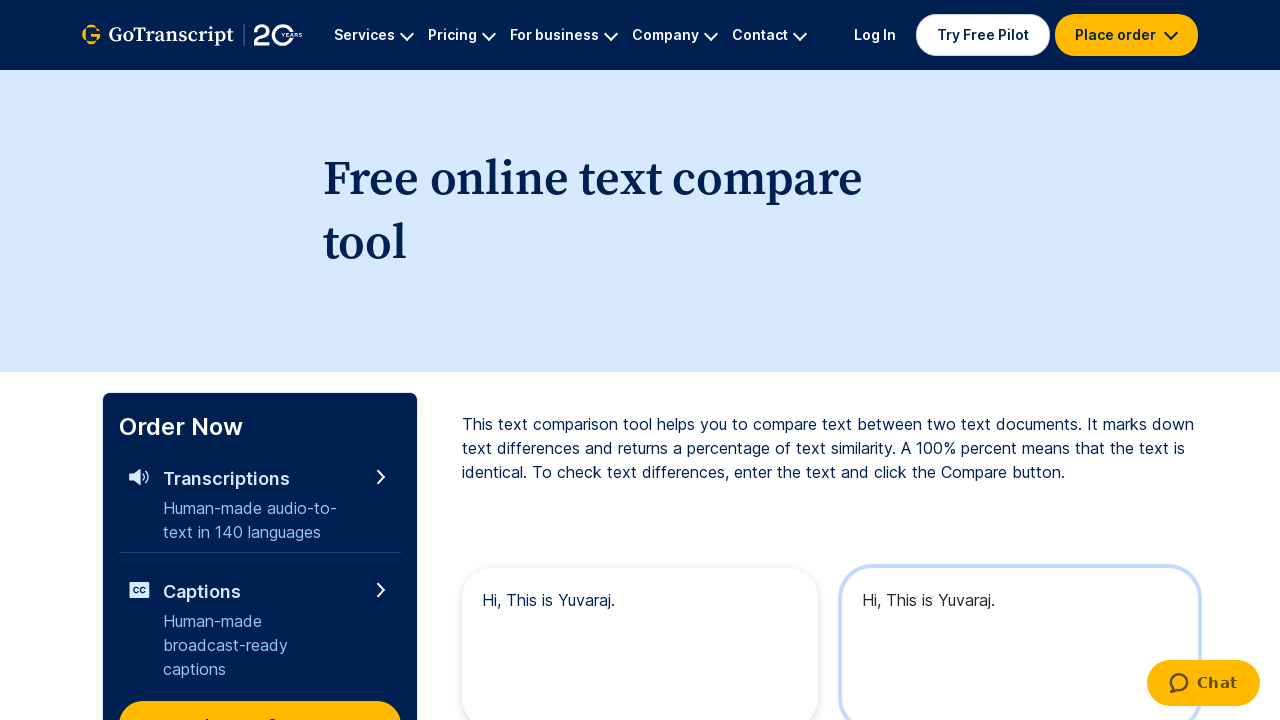

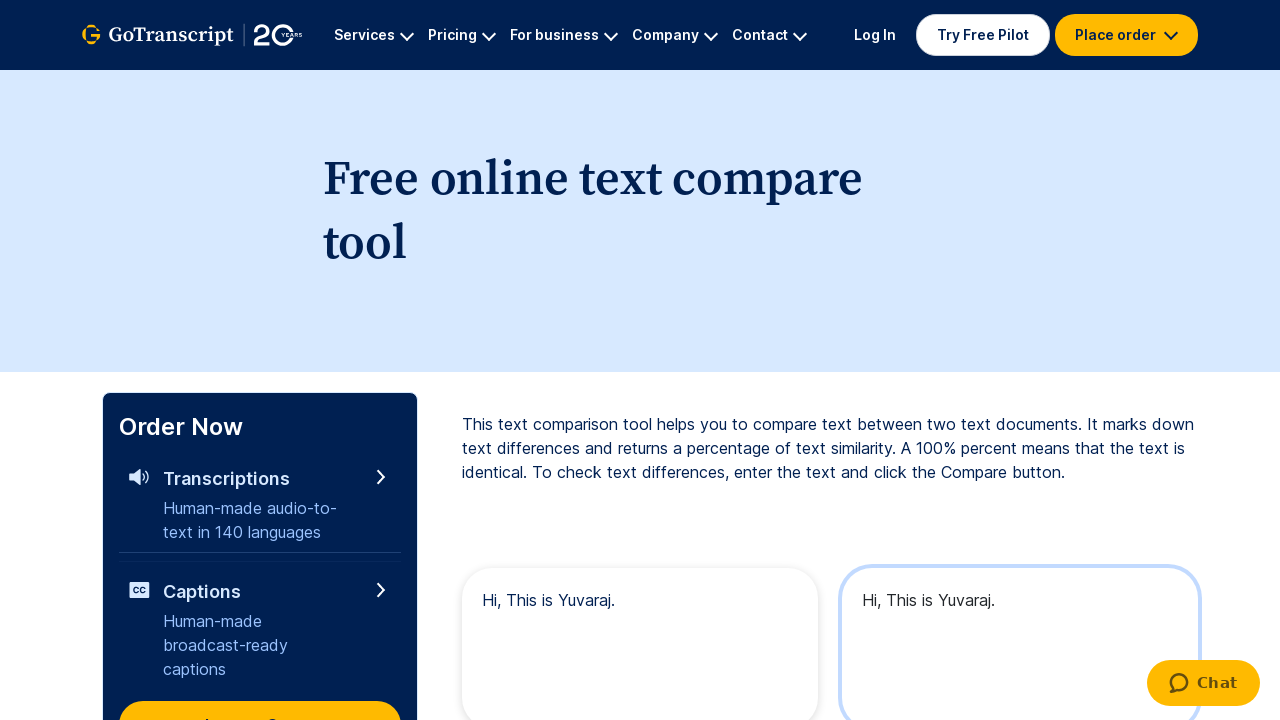